Tests multiple window handling by opening a new window, filling a form in the child window, toggling a checkbox, closing the child window, then returning to the parent window to fill another field.

Starting URL: https://www.hyrtutorials.com/p/window-handles-practice.html

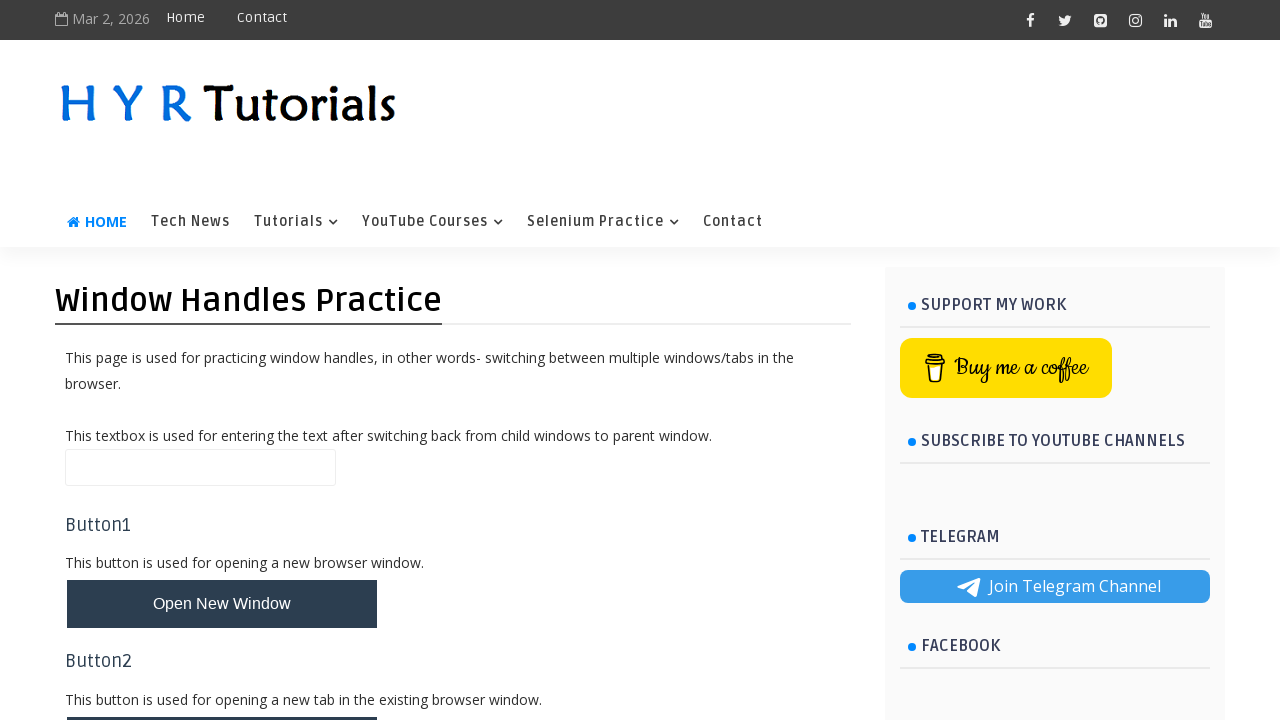

Clicked button to open new window at (222, 604) on #newWindowBtn
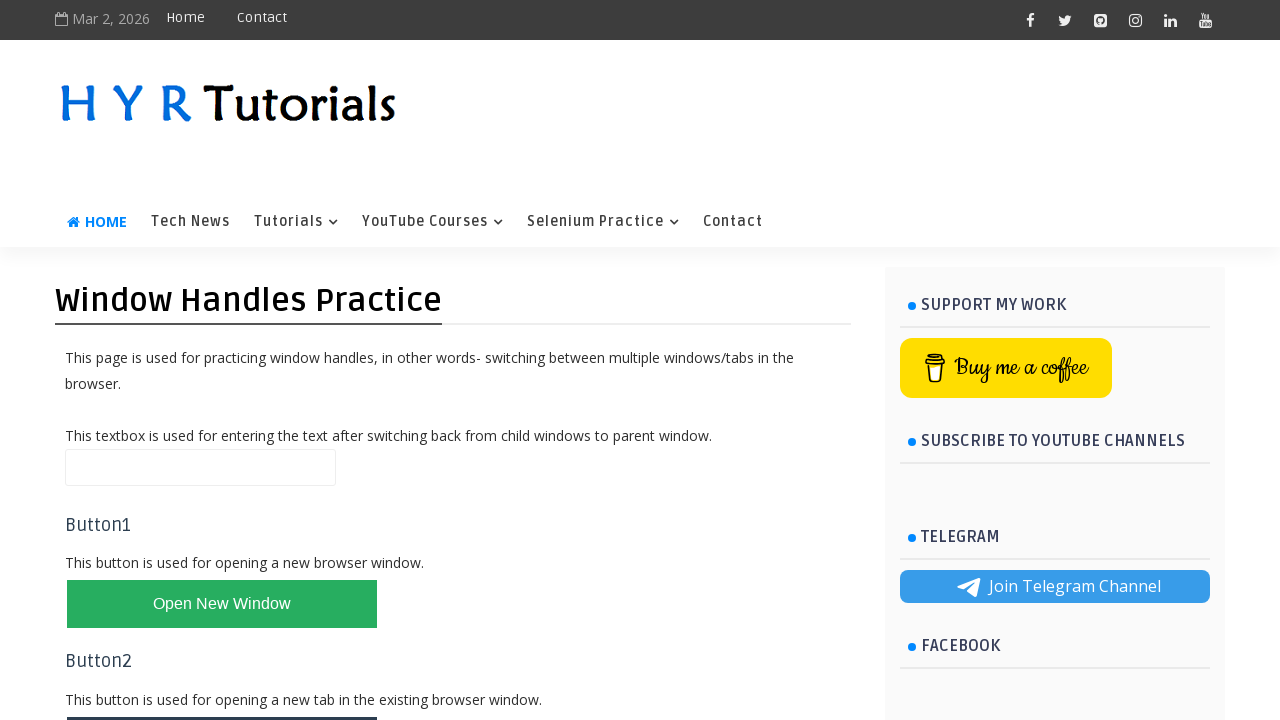

Captured reference to new child window
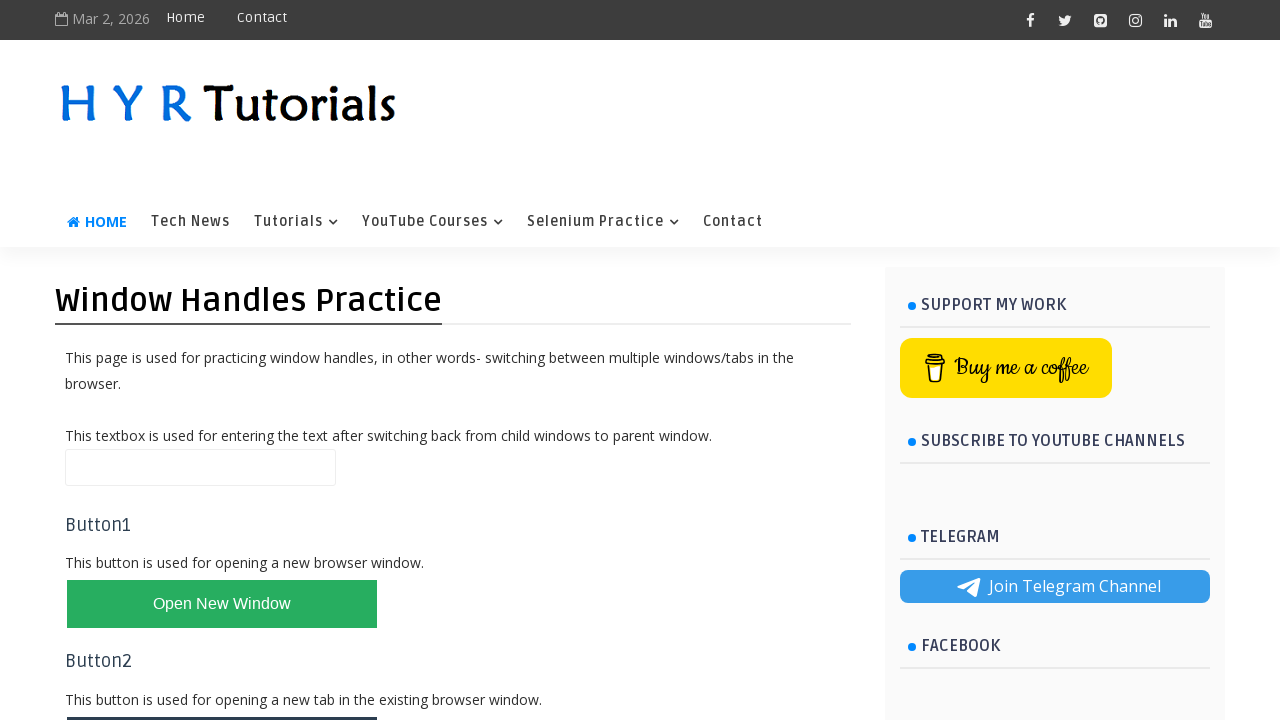

Child window finished loading
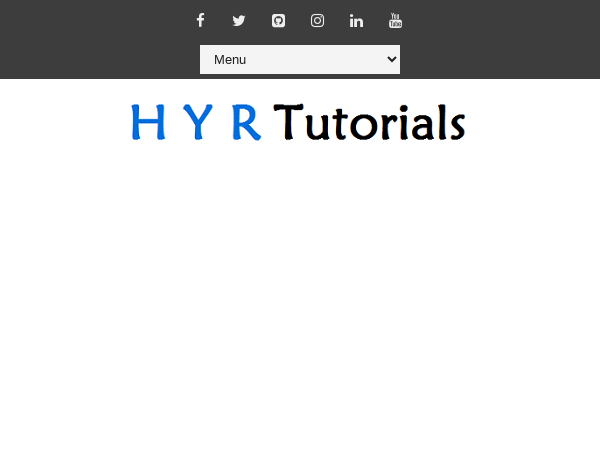

Filled first name field with 'bhanu' in child window on #firstName
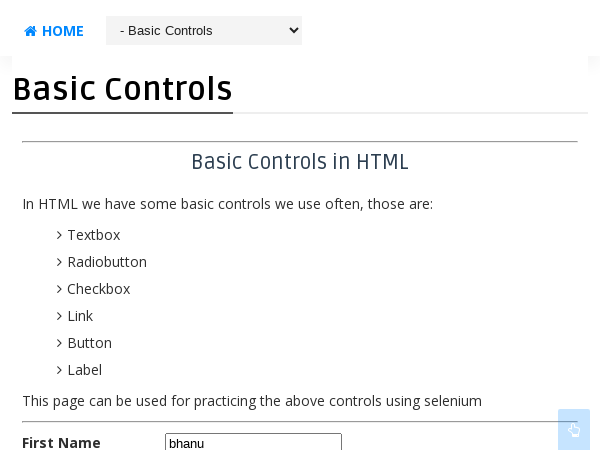

Clicked Hindi checkbox to enable it at (254, 225) on #hindichbx
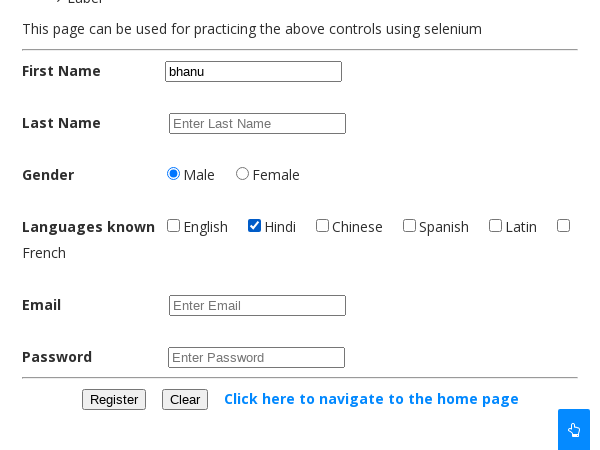

Clicked Hindi checkbox again to disable it at (254, 225) on #hindichbx
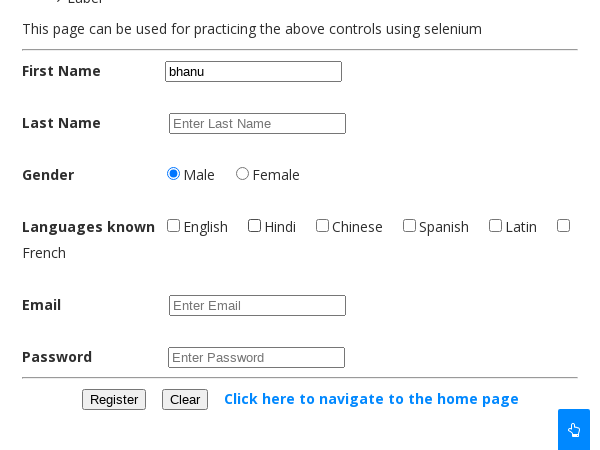

Closed child window
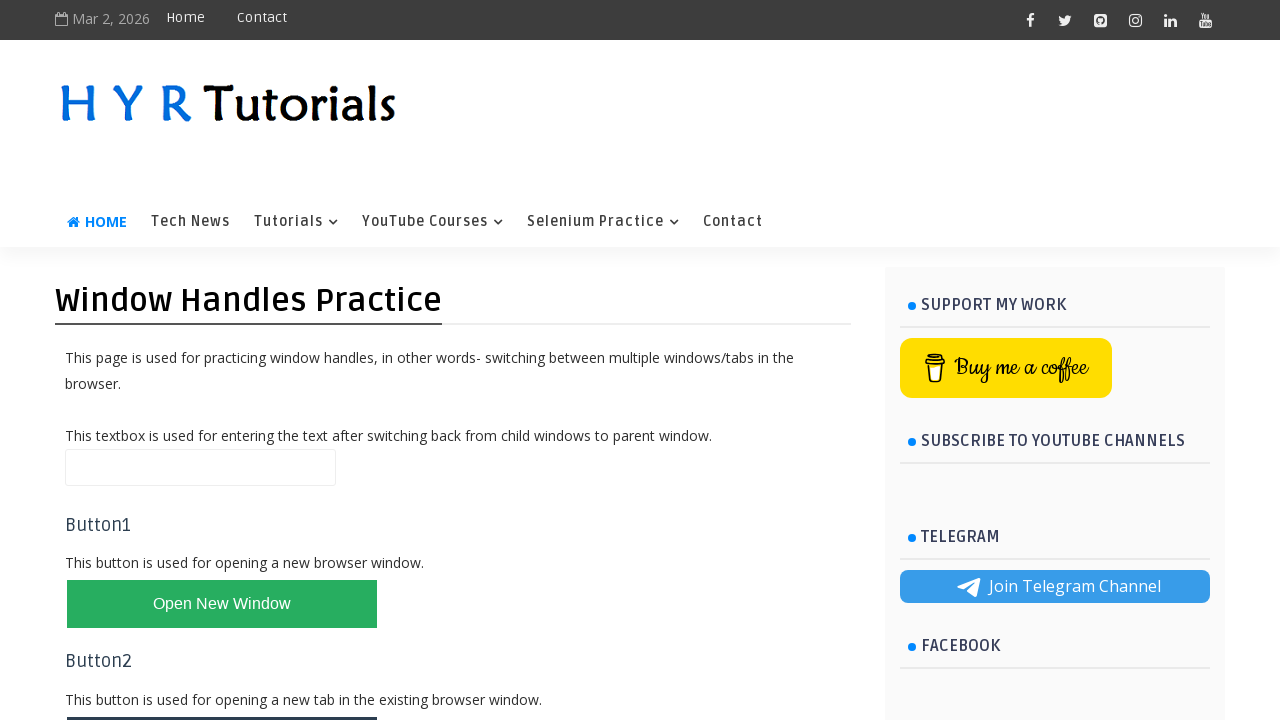

Filled name field with 'bhnauuuuuu' in parent window on #name
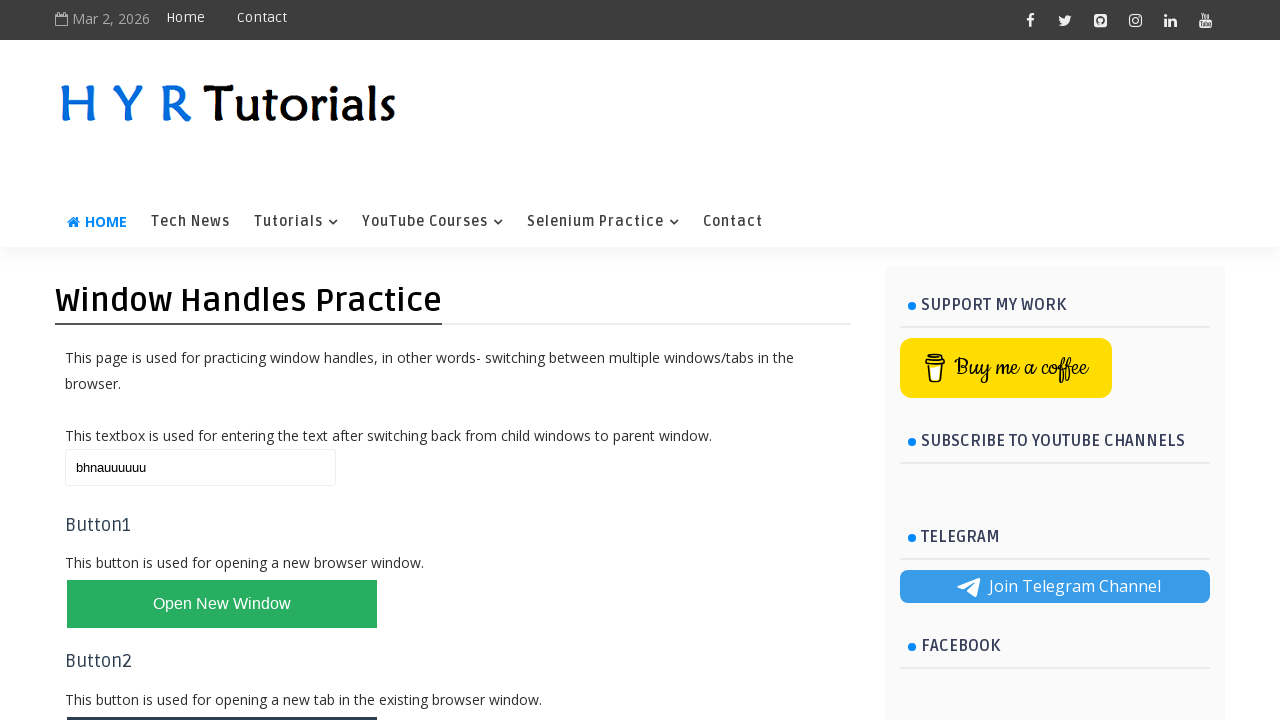

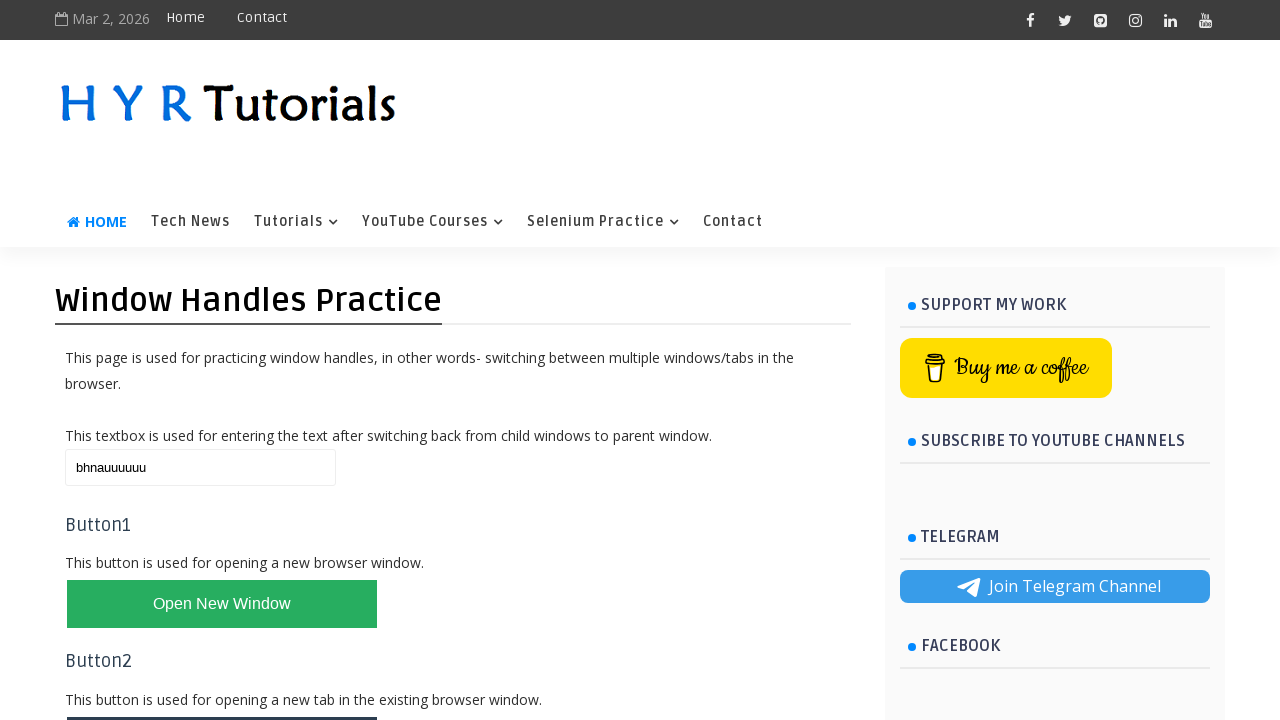